Navigates to a test automation practice blog page and verifies the page loads successfully by checking the page title.

Starting URL: https://testautomationpractice.blogspot.com/

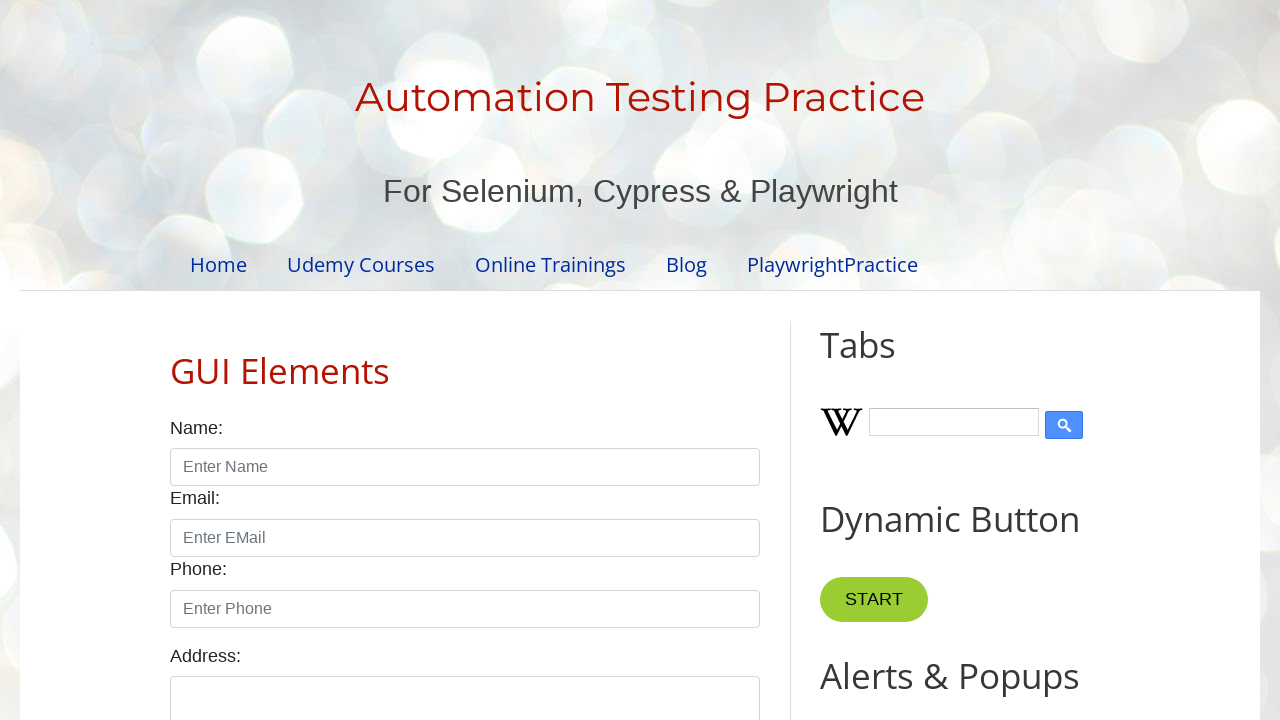

Navigated to test automation practice blog page
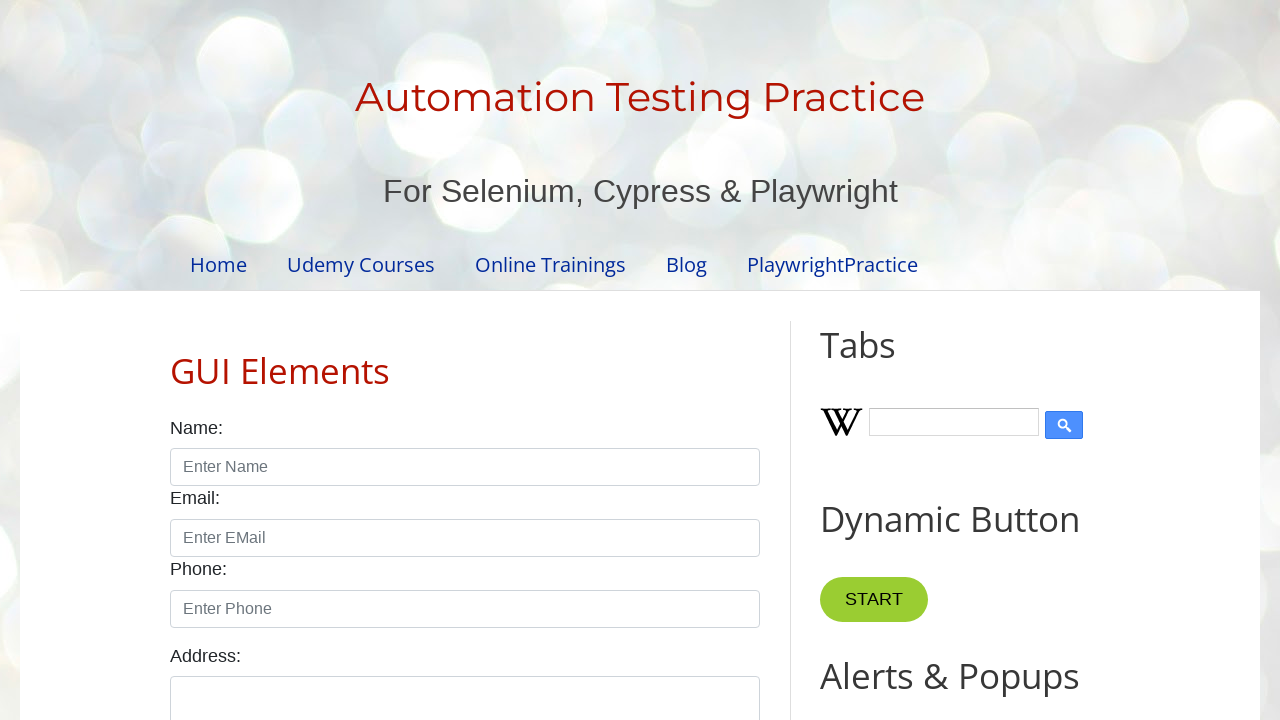

Page DOM content loaded
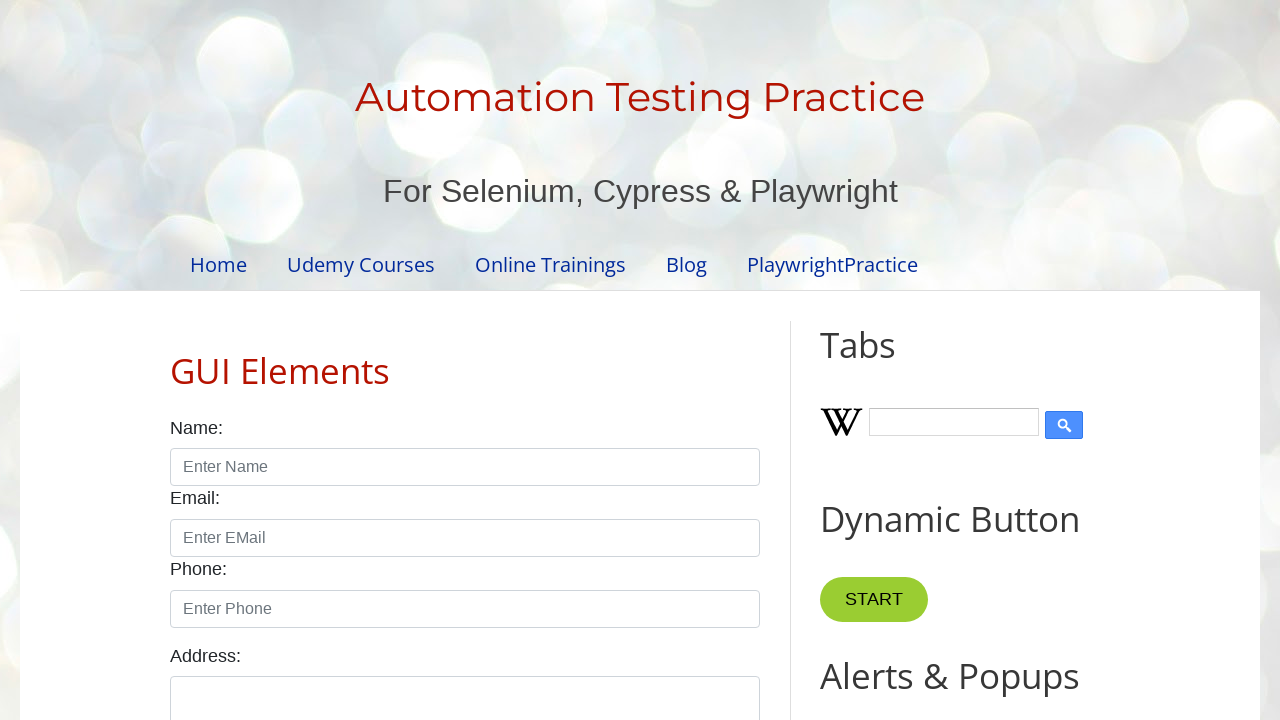

Page title verified: 'Automation Testing Practice'
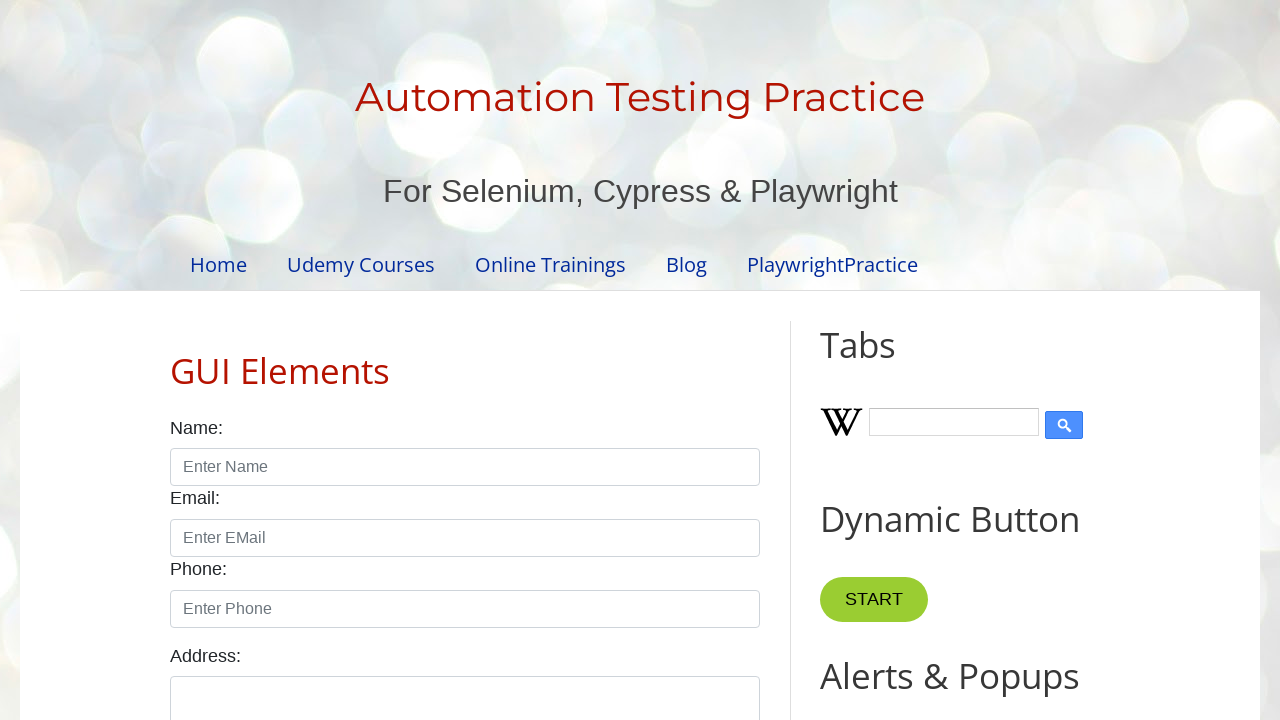

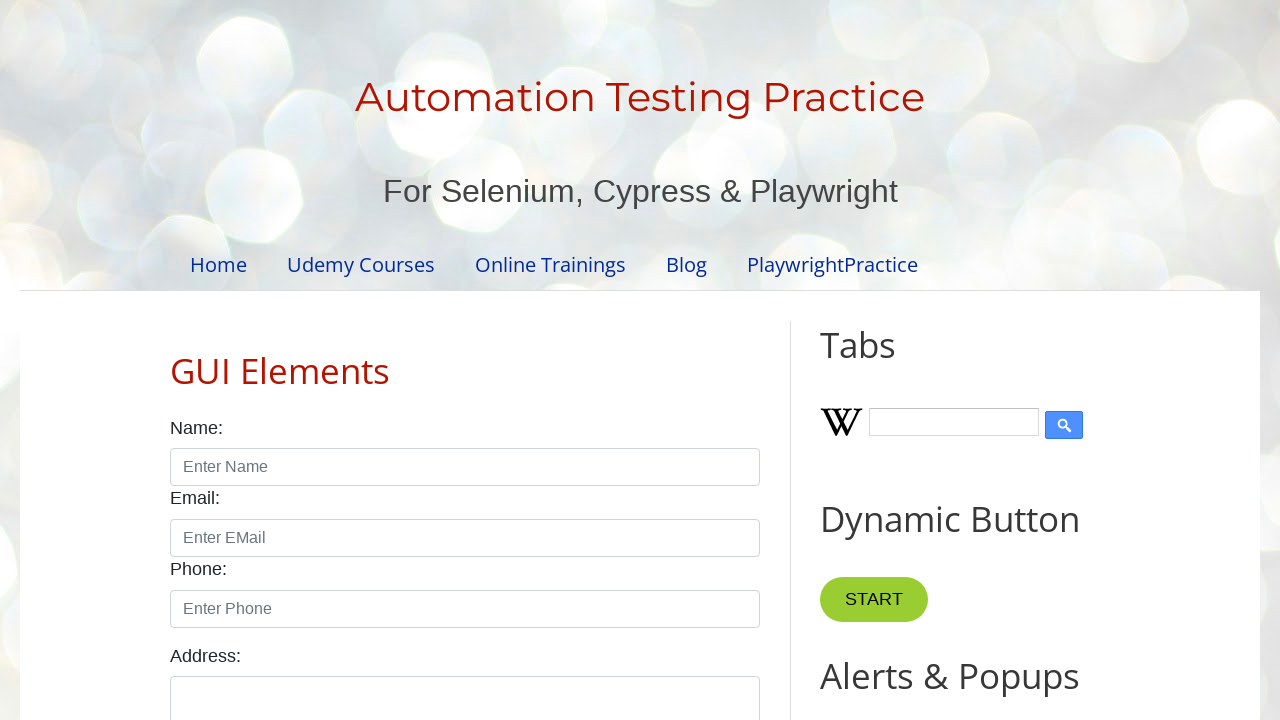